Tests navigation to languages starting with 0 and verifies 10 languages are listed

Starting URL: http://www.99-bottles-of-beer.net/

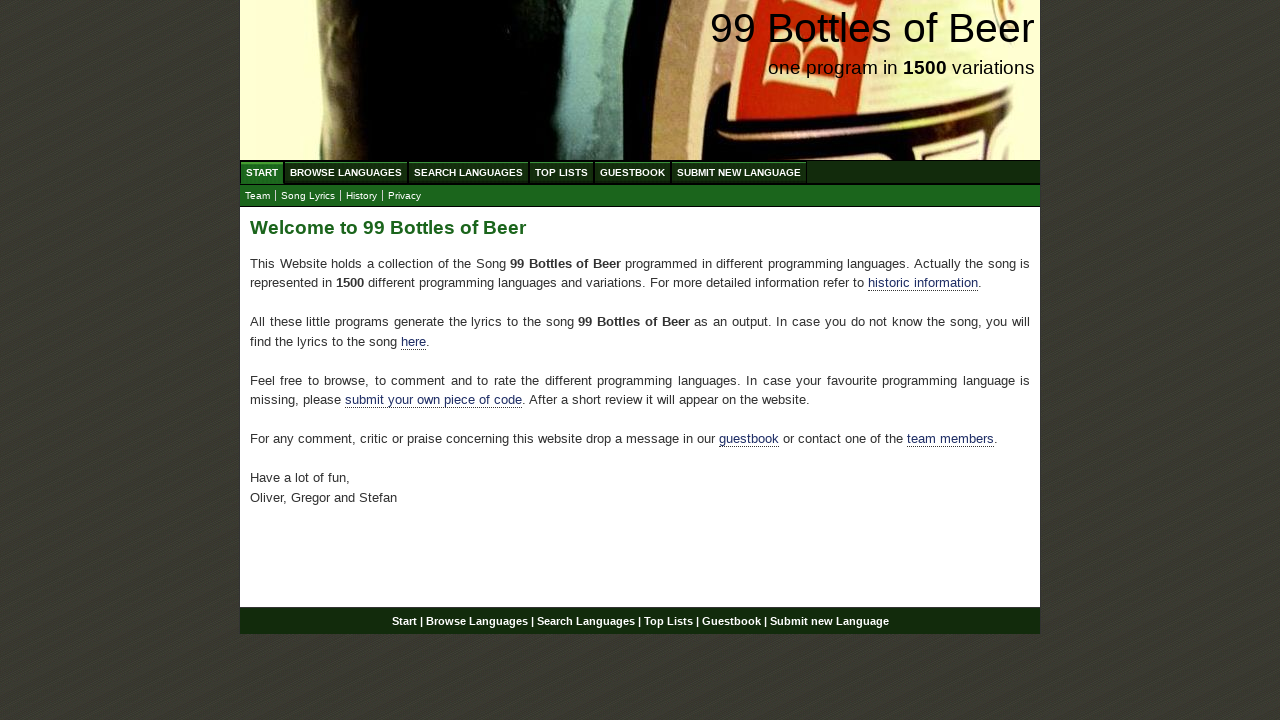

Clicked Browse Languages link at (346, 172) on #menu li a[href='/abc.html']
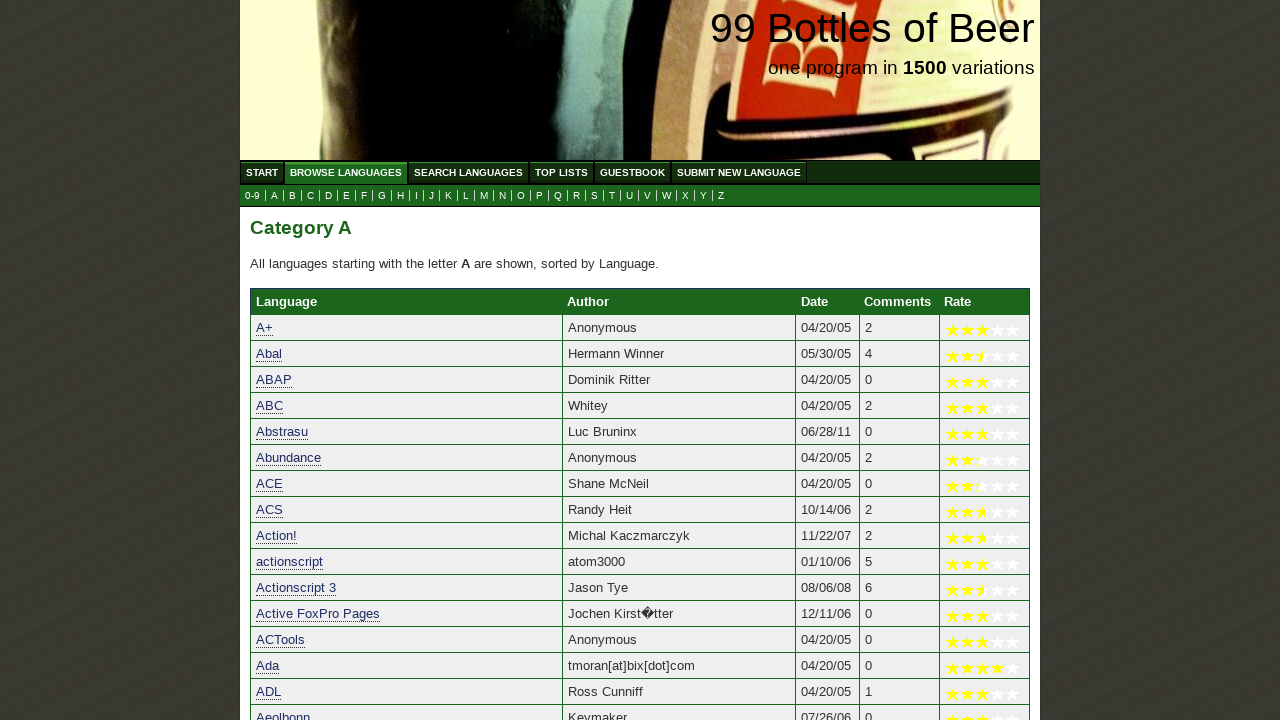

Clicked 0-9 link to navigate to languages starting with 0 at (252, 196) on a[href='0.html']
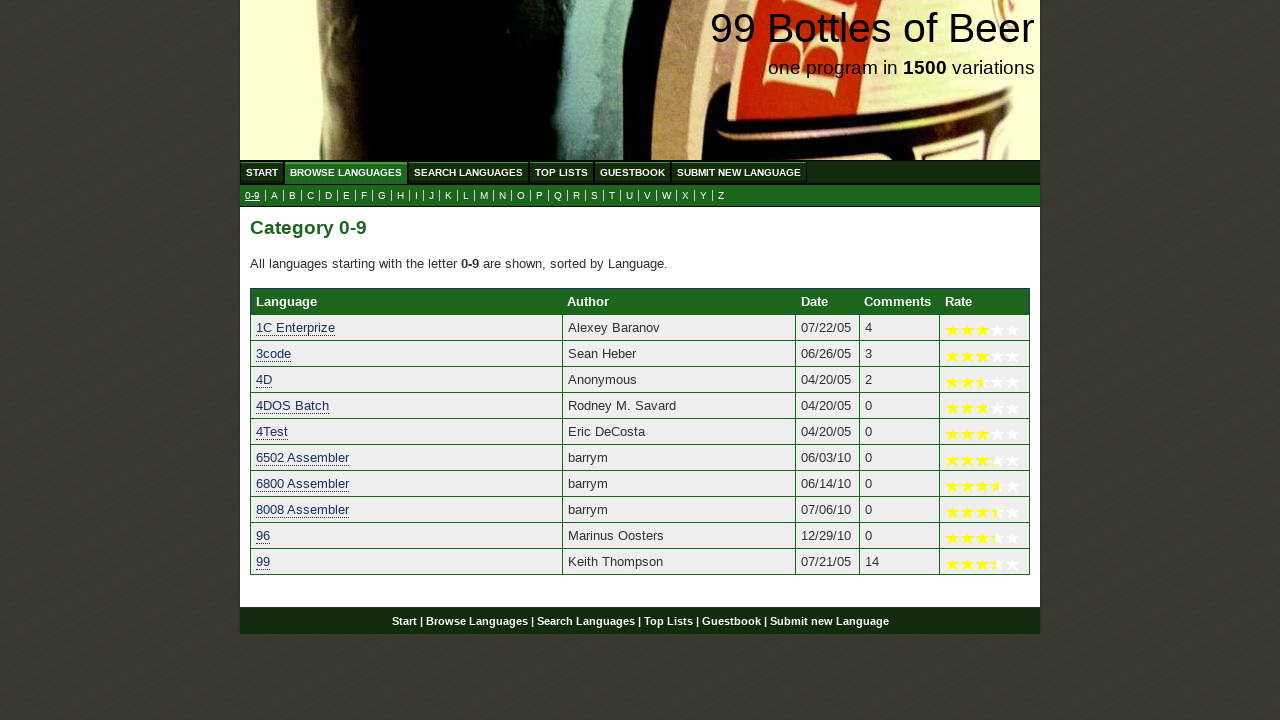

Results table loaded with language links
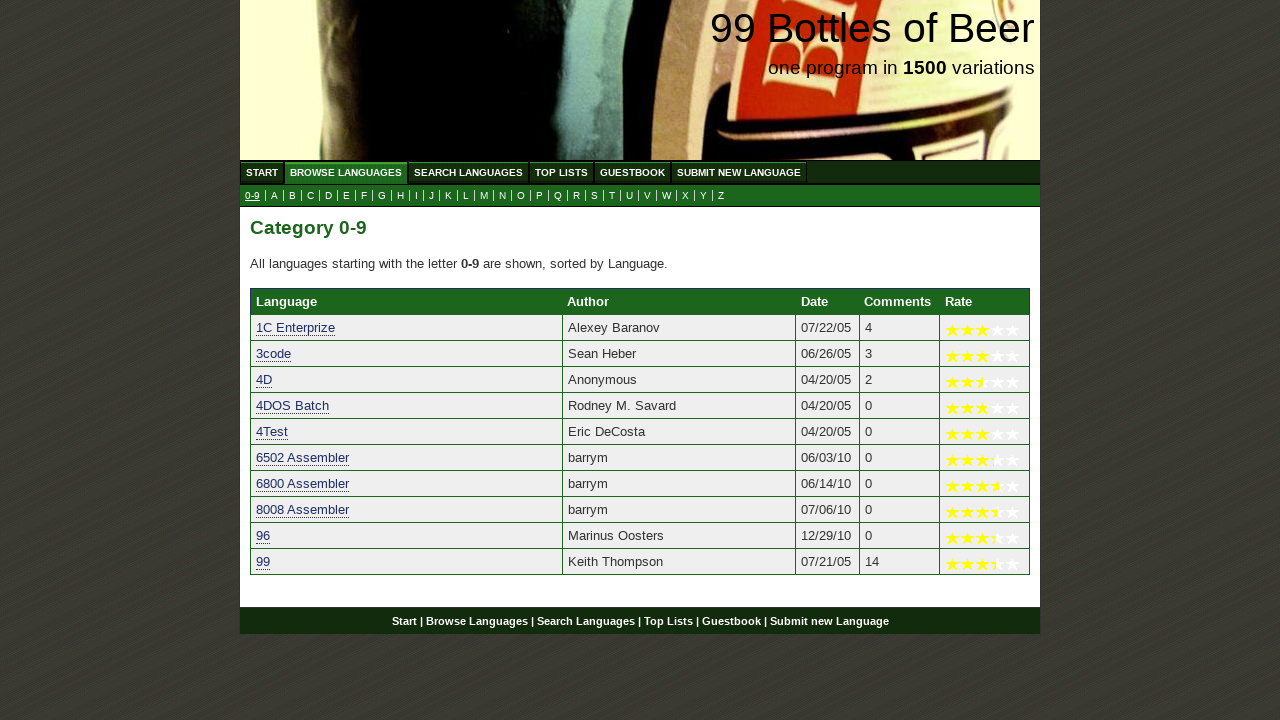

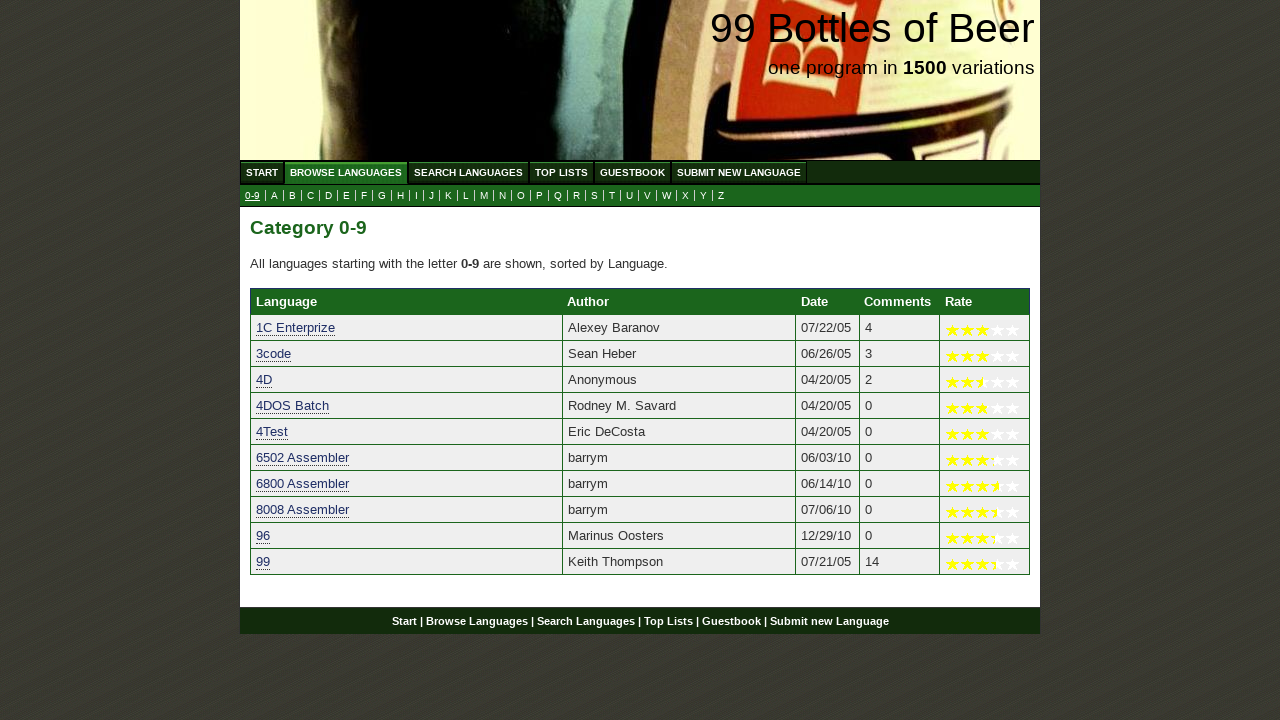